Tests different types of JavaScript alerts including simple alerts, confirm dialogs, and prompt dialogs with text input

Starting URL: https://demo.automationtesting.in/Alerts.html

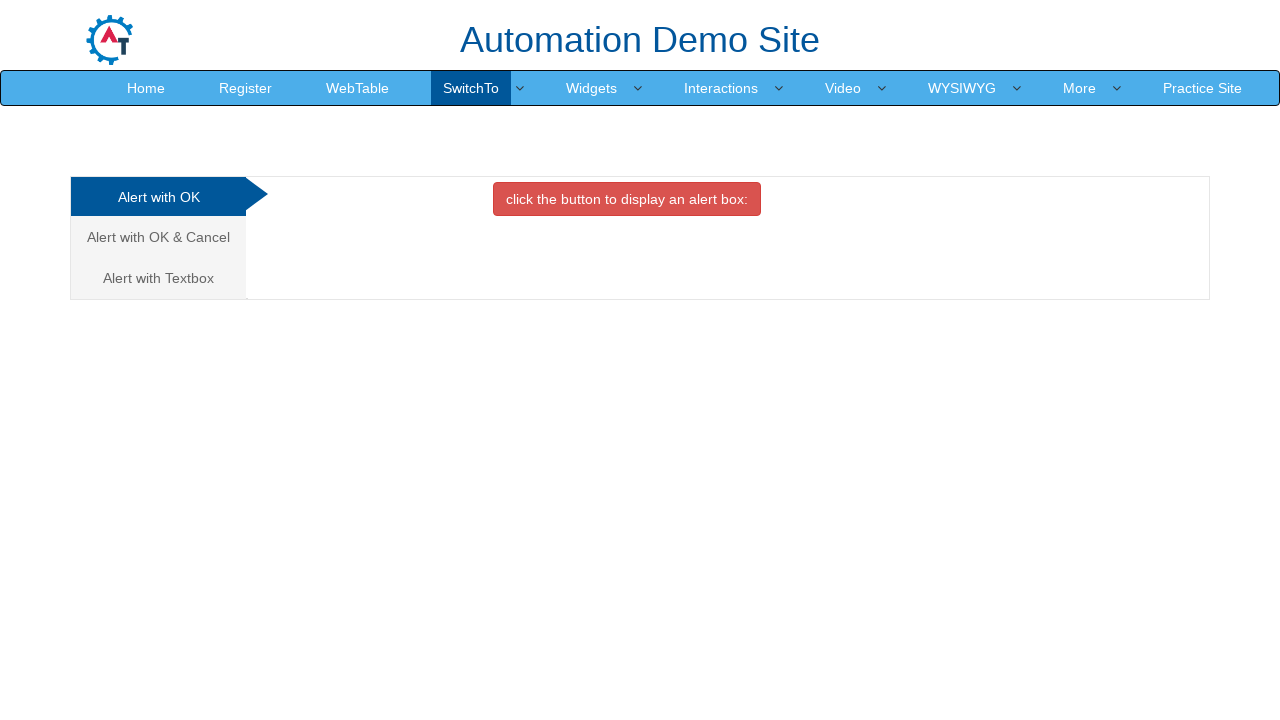

Set viewport size to 1920x1080
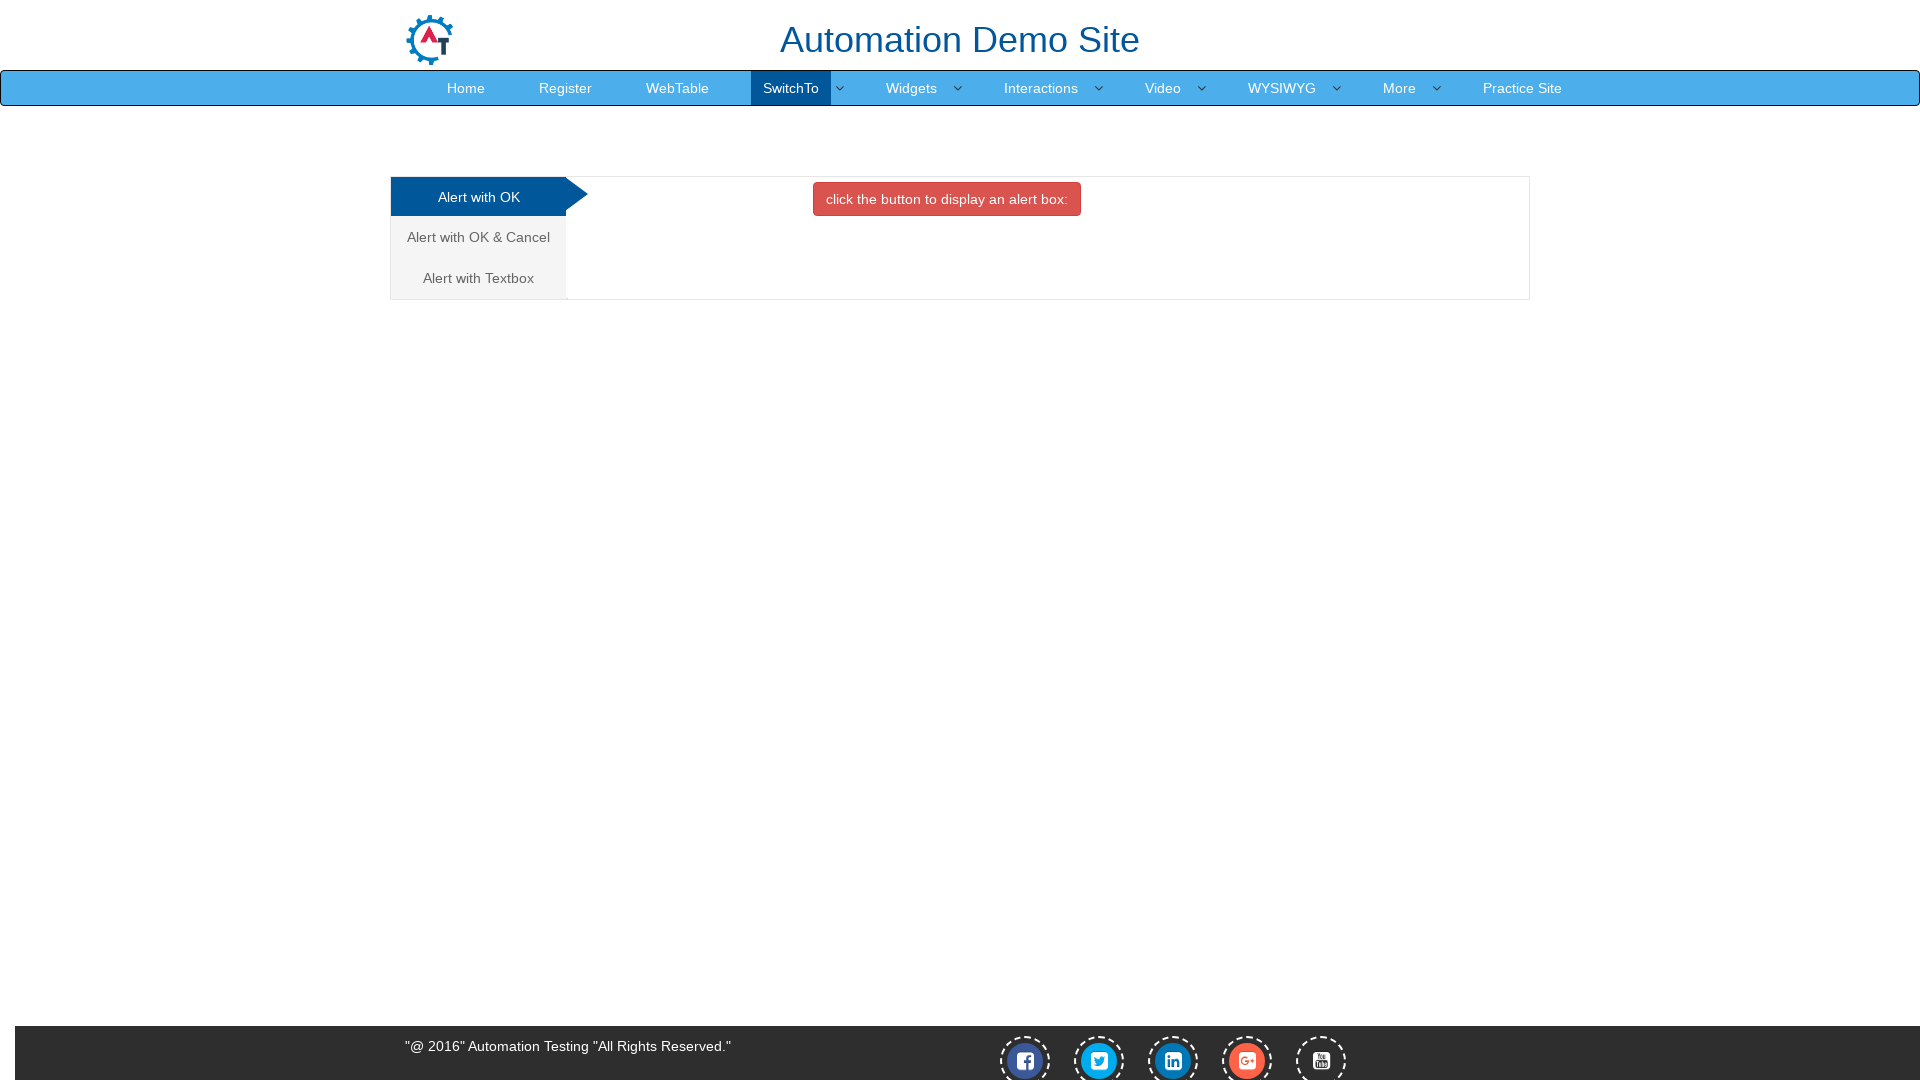

Clicked on the prompt tab at (478, 278) on xpath=/html/body/div[1]/div/div/div/div[1]/ul/li[3]/a
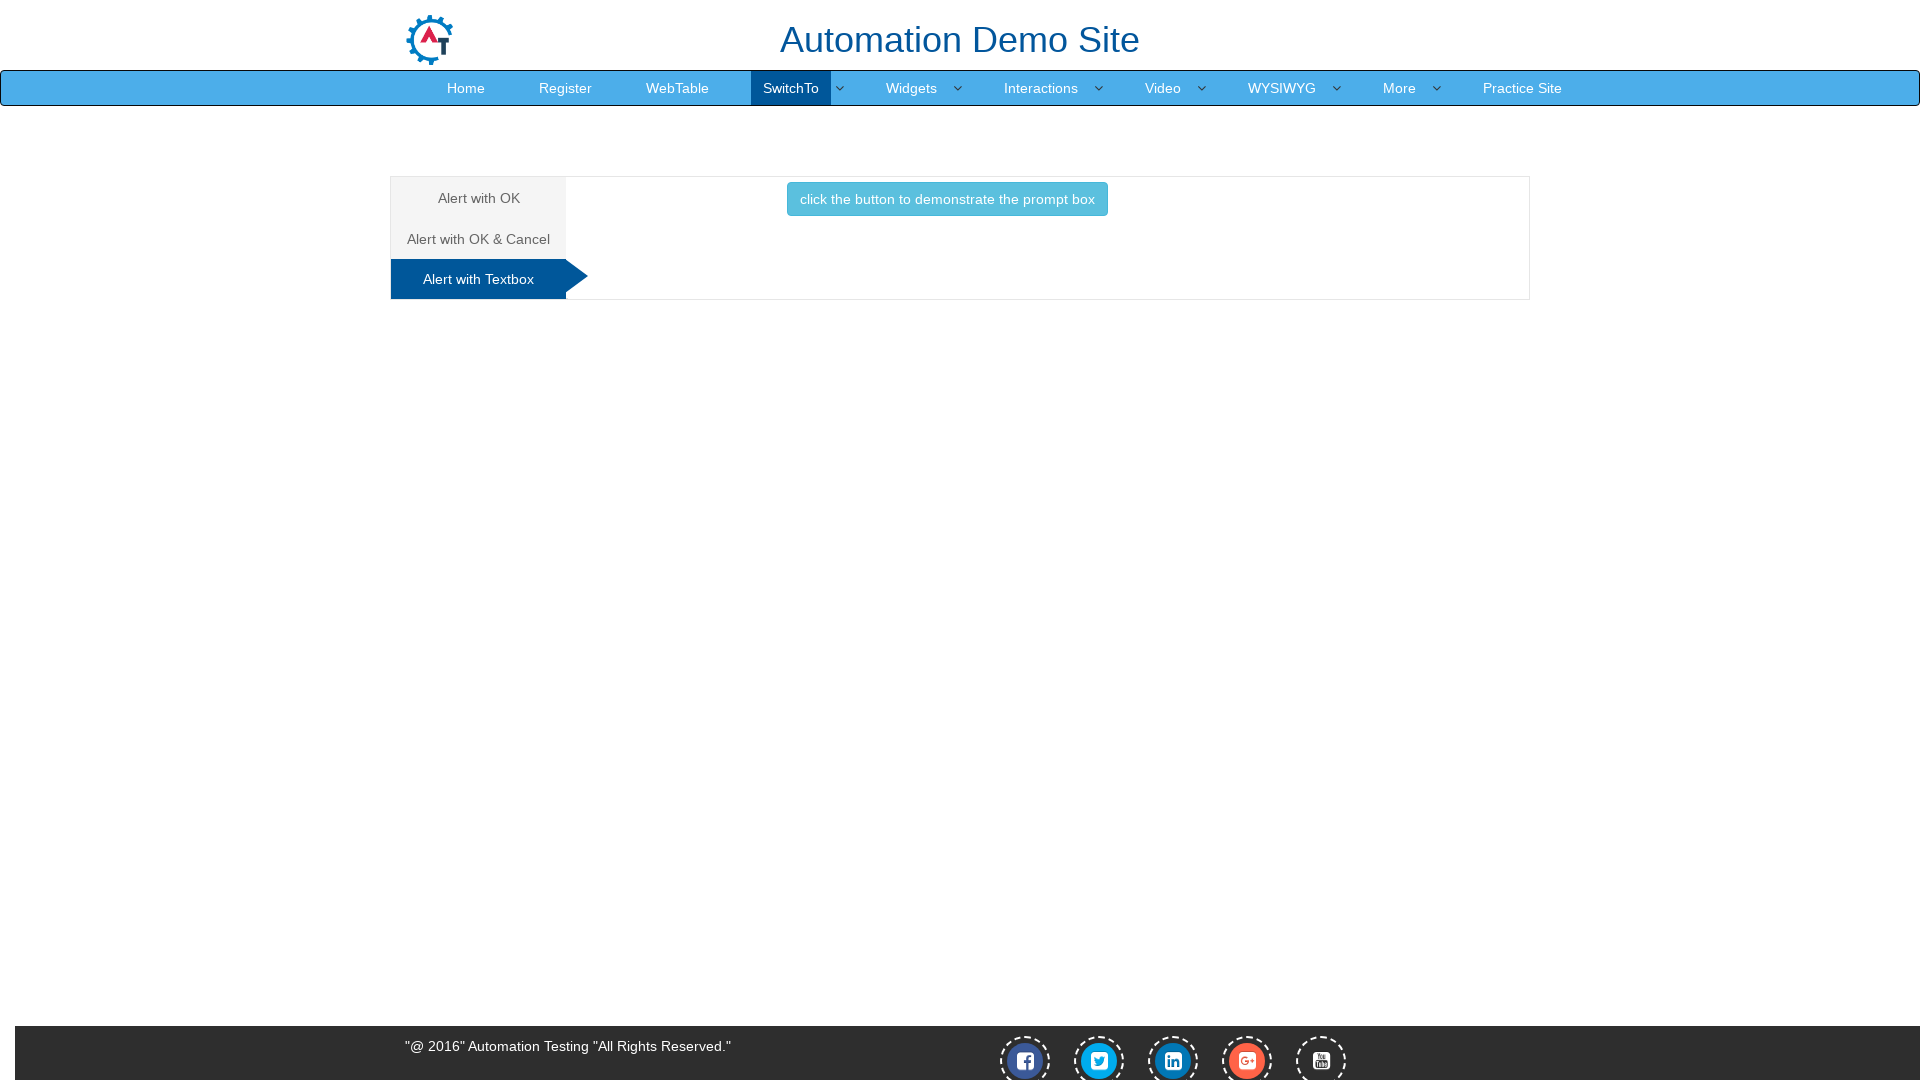

Clicked button to trigger prompt alert at (947, 199) on xpath=//*[@id='Textbox']/button
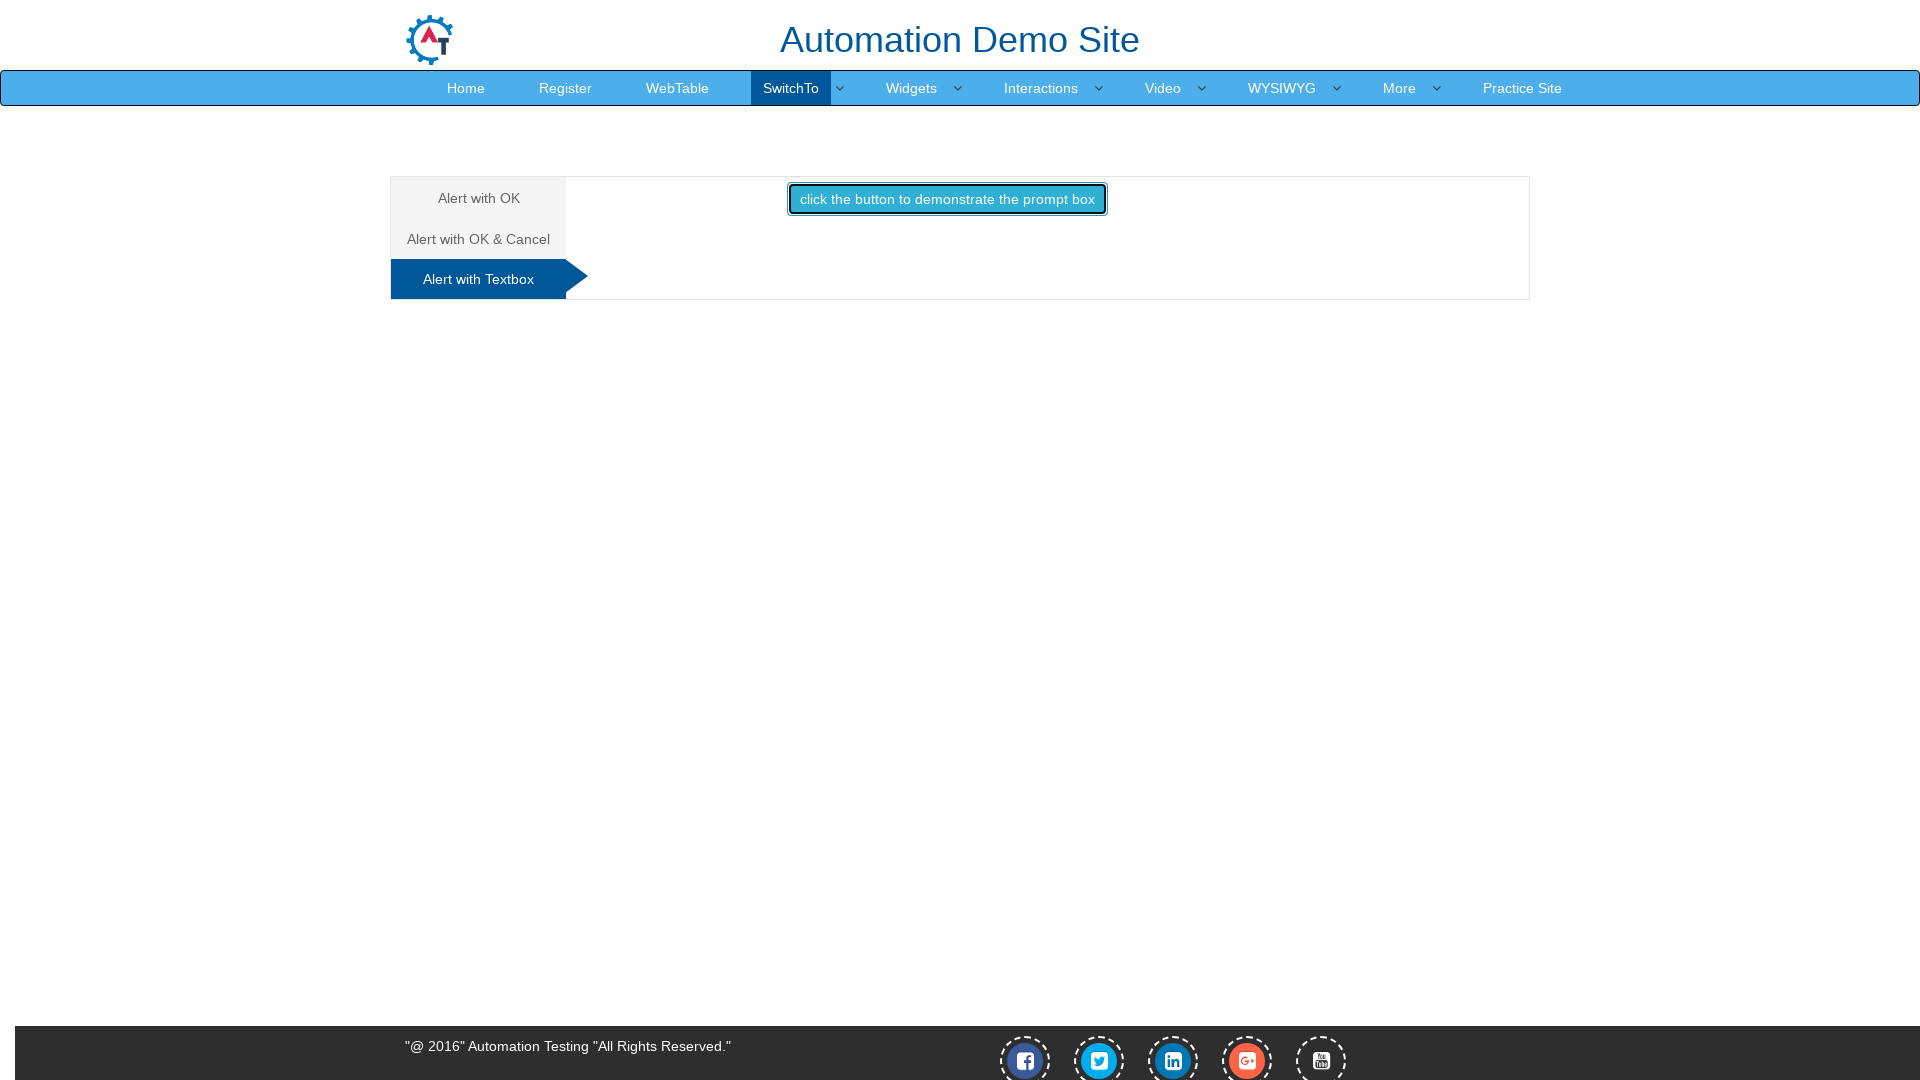

Handled prompt dialog by accepting with text 'Soundarya'
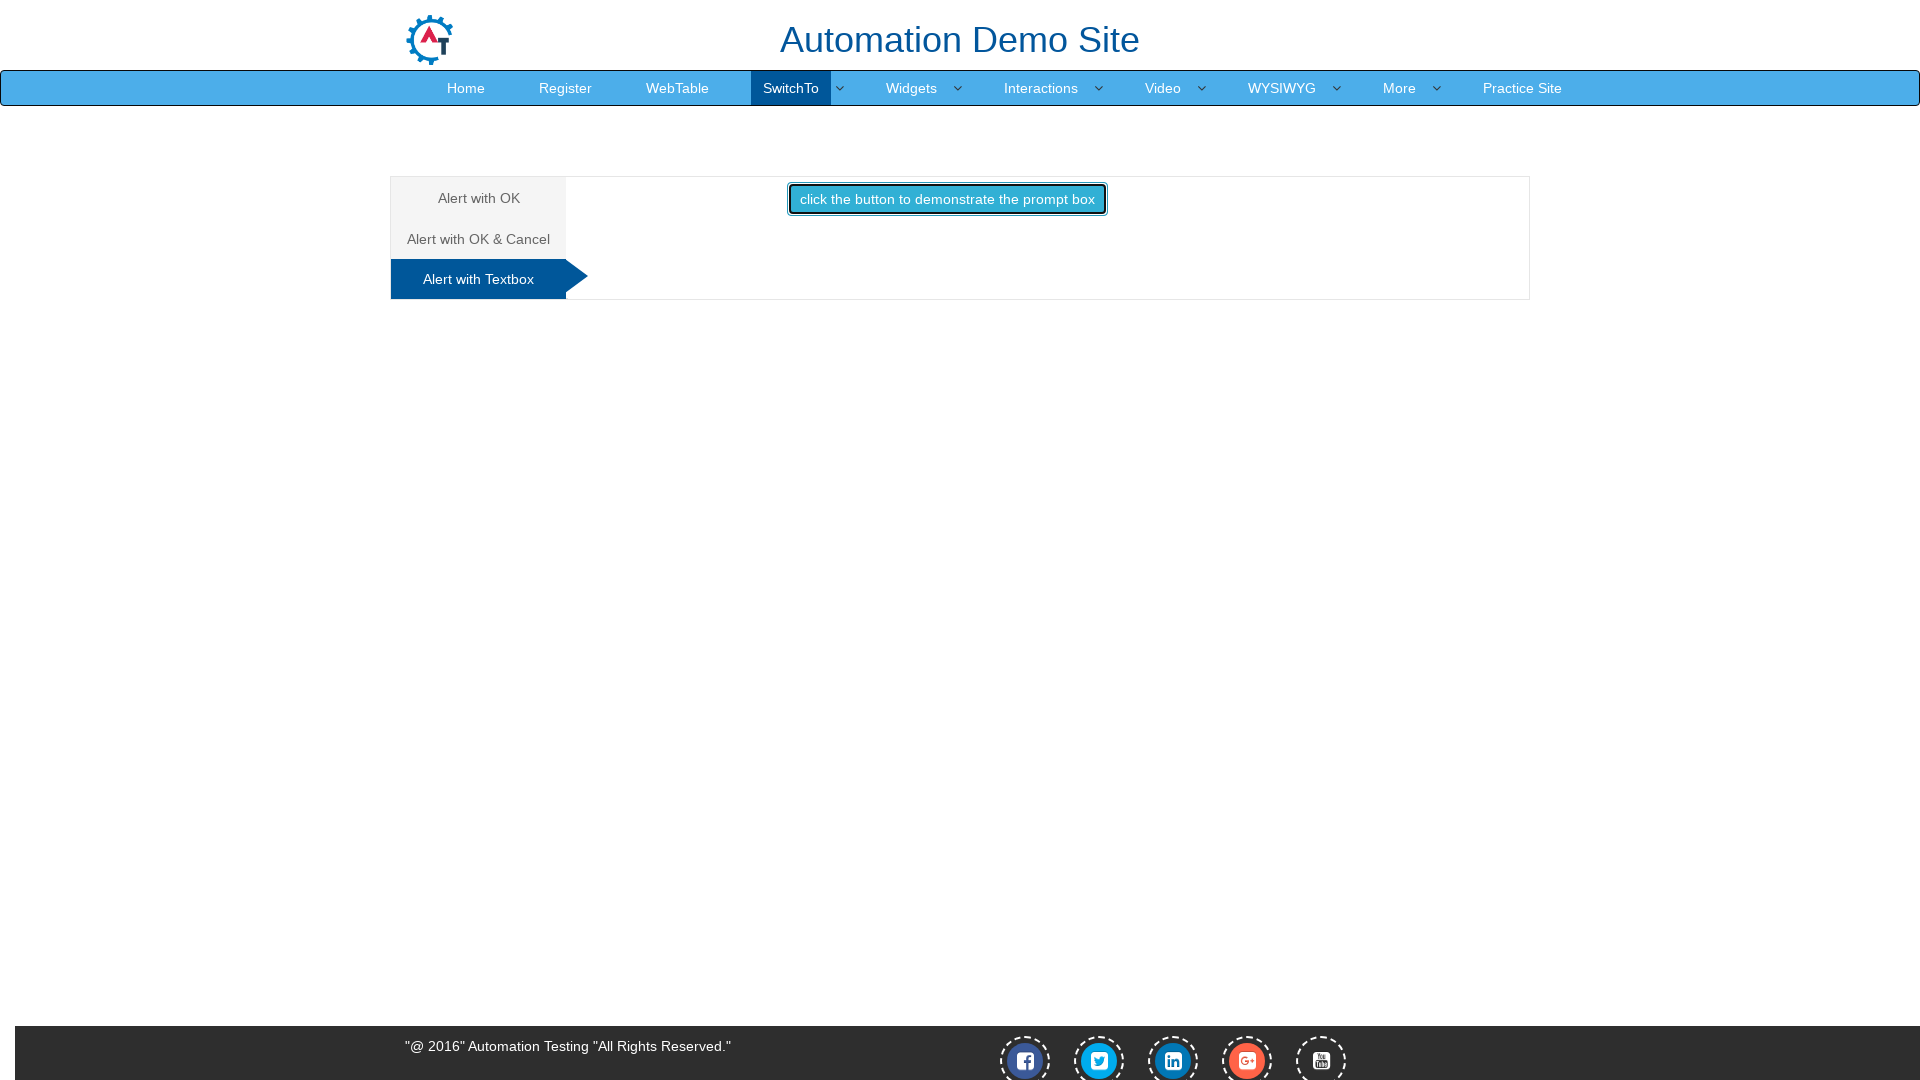

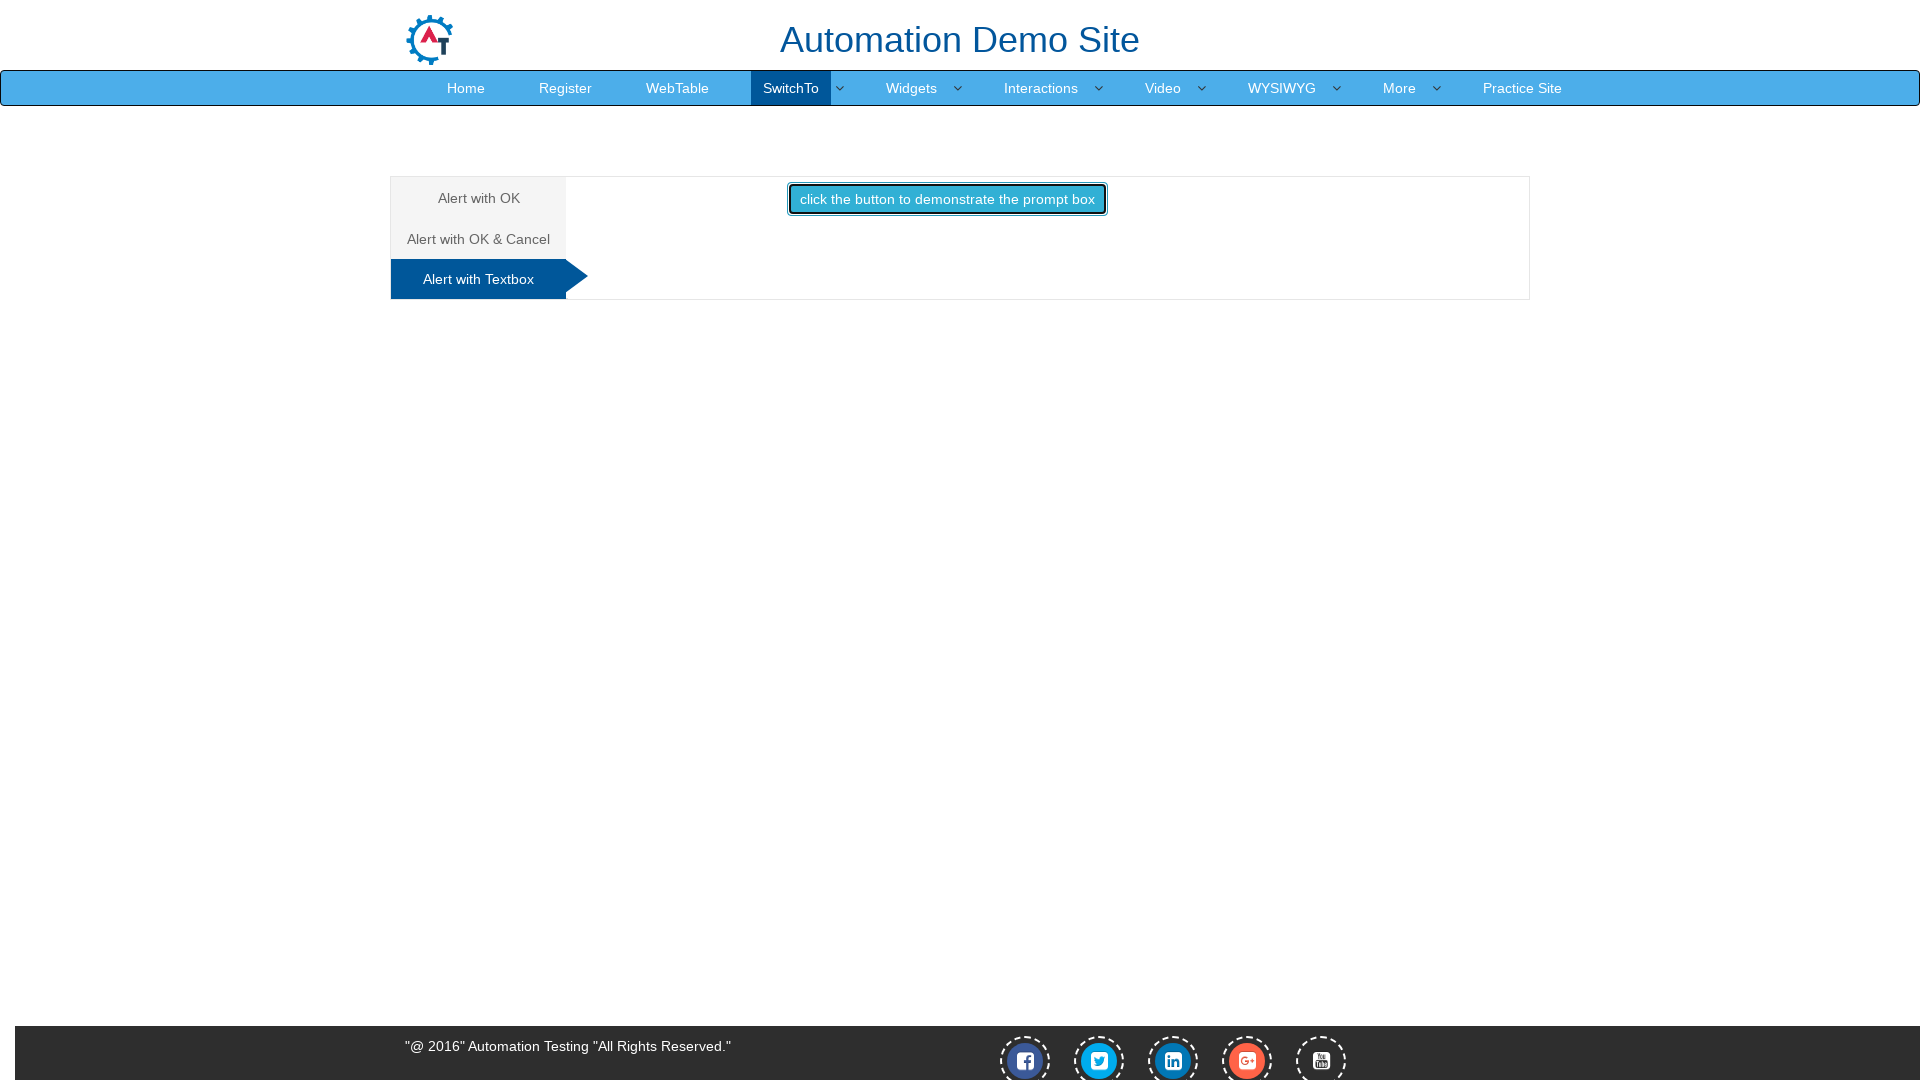